Tests JavaScript alert/dialog handling by clicking a login button without credentials to trigger a validation alert, then accepting the dialog.

Starting URL: https://mail.rediff.com/cgi-bin/login.cgi

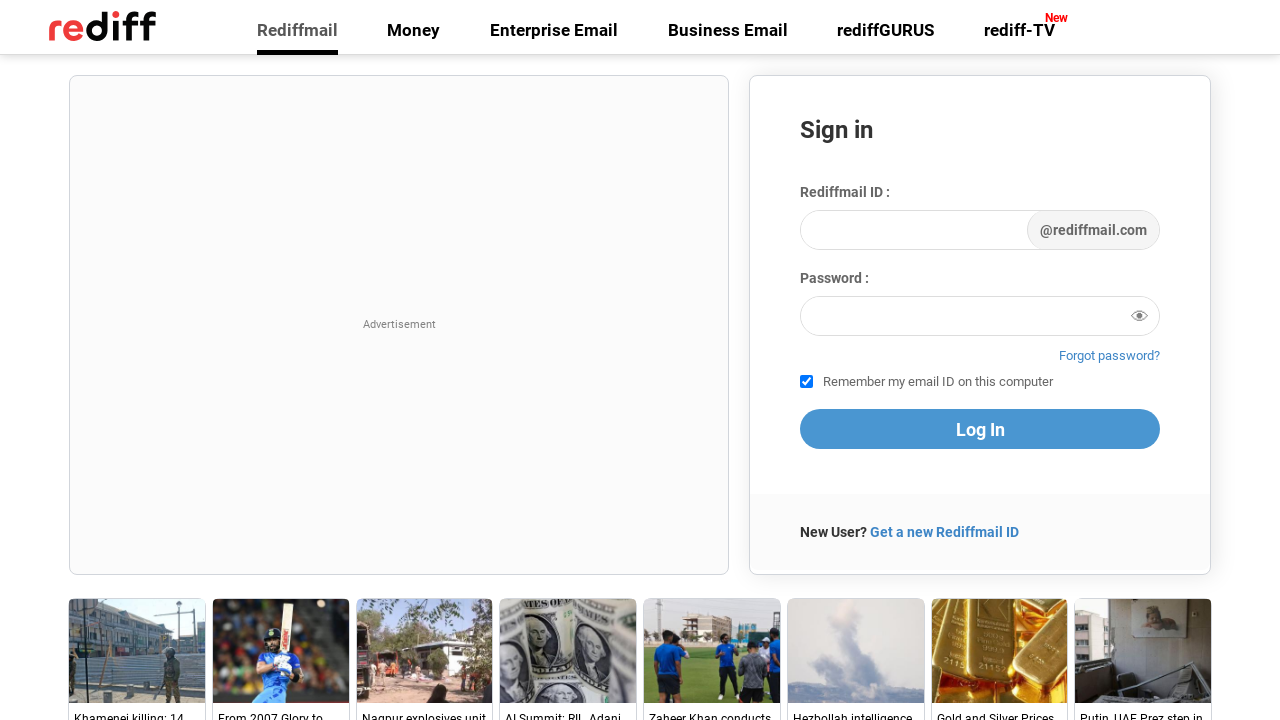

Set up dialog handler to accept alerts
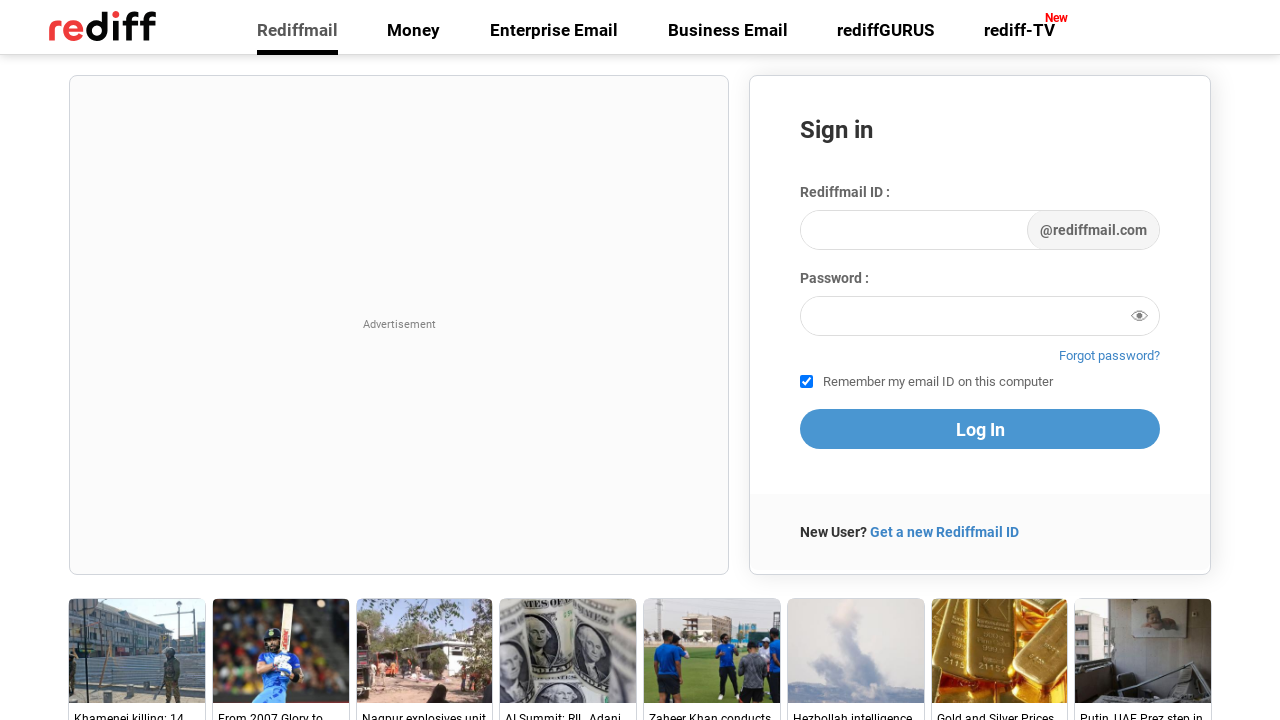

Clicked Log In button without credentials to trigger validation alert at (980, 429) on internal:role=button[name="Log In"i]
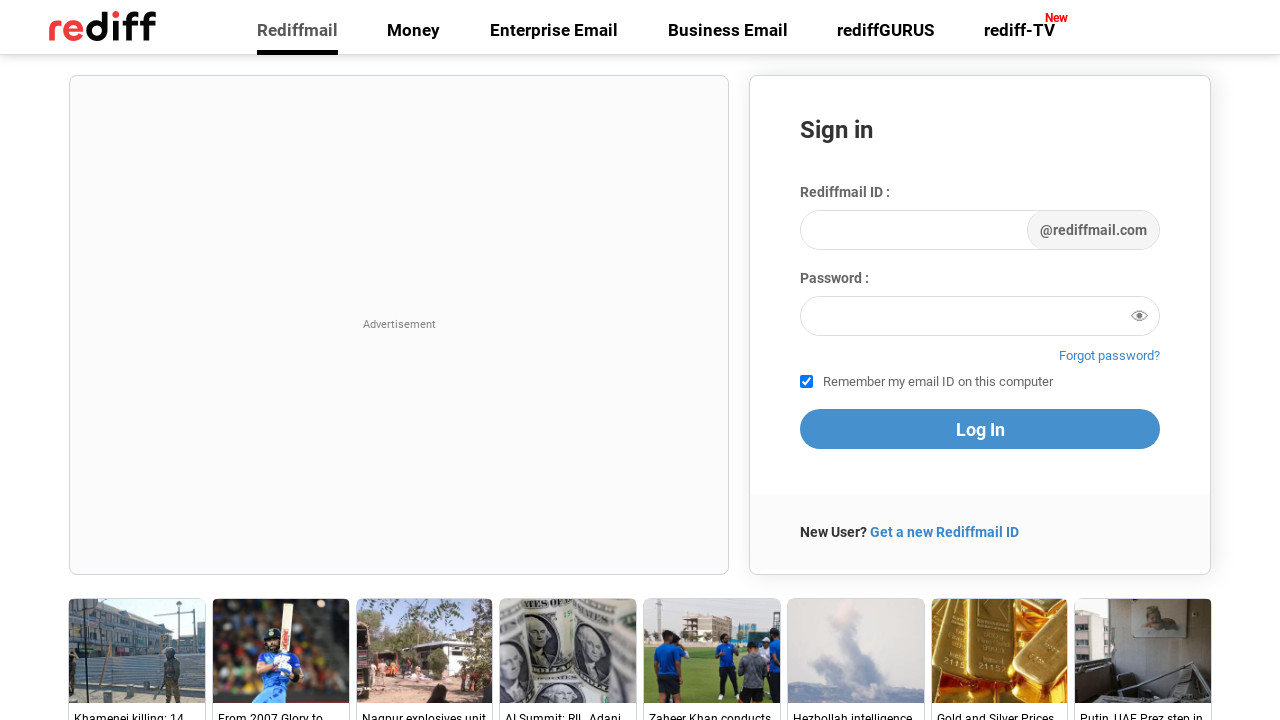

Waited for dialog interaction to complete
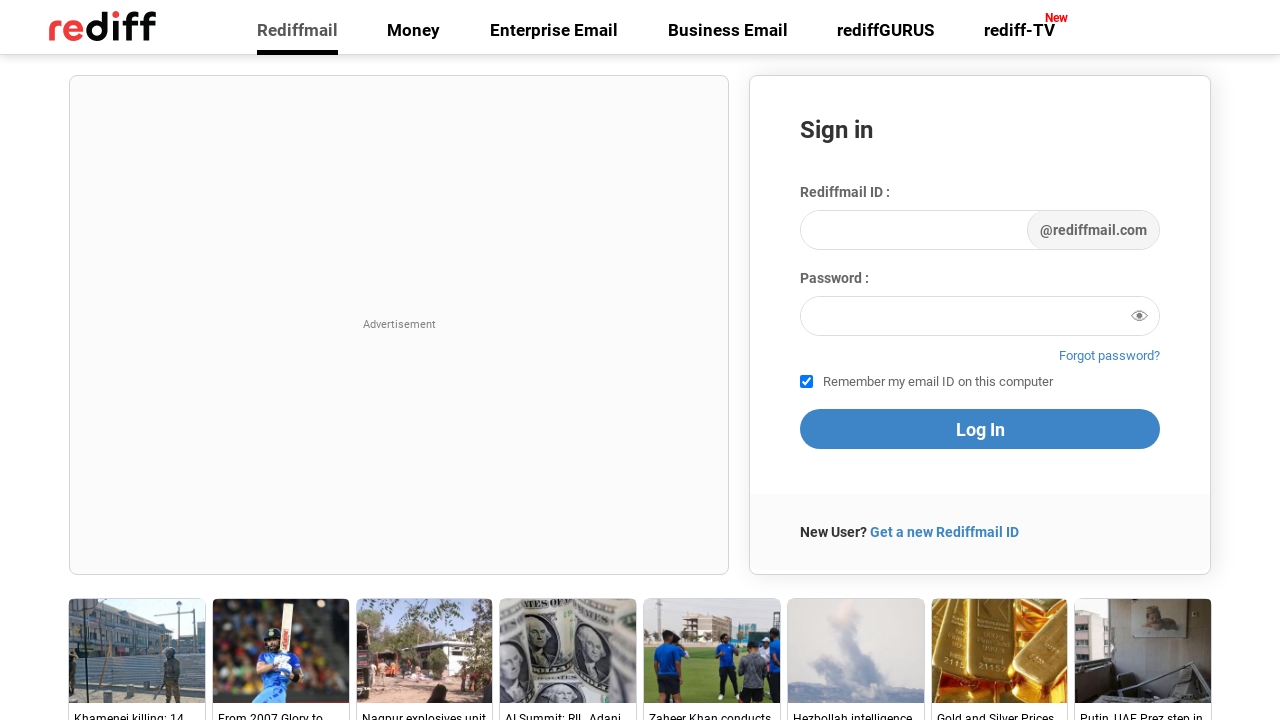

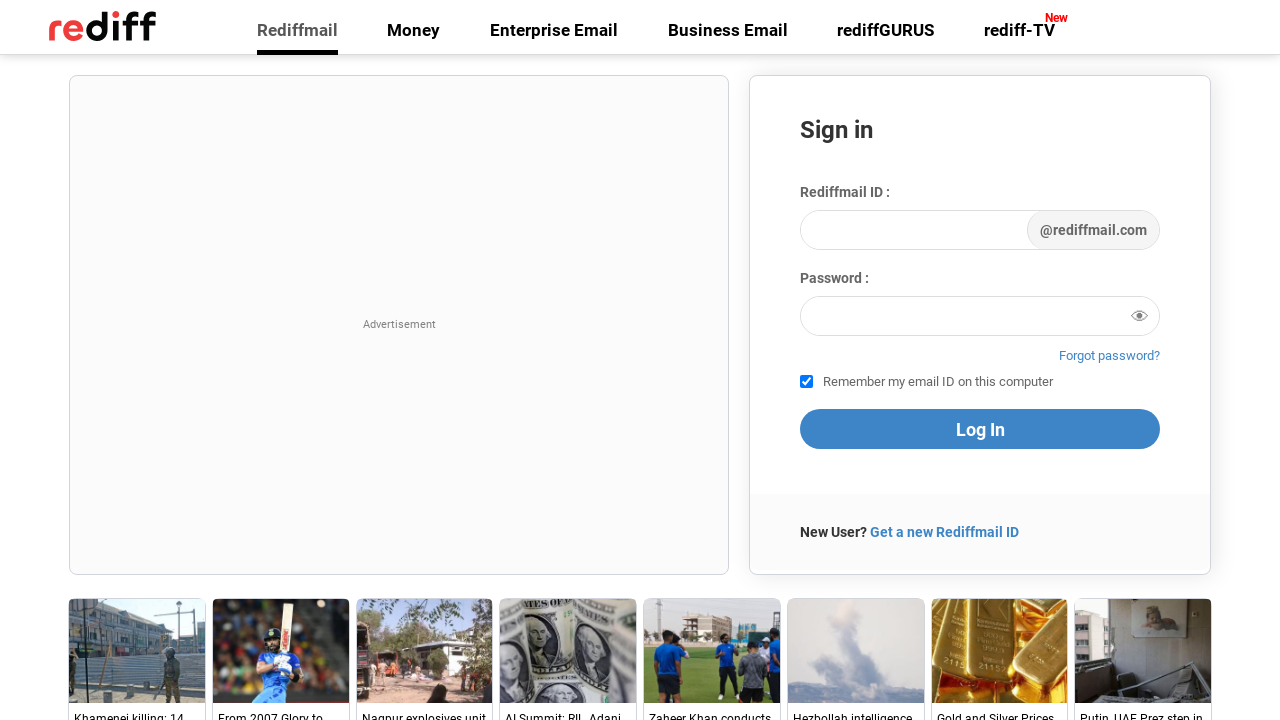